Tests the shipping calculator by entering multiple country names into the country selection dropdown field and selecting them.

Starting URL: https://www.fishisfast.com/en/shipping_calculator

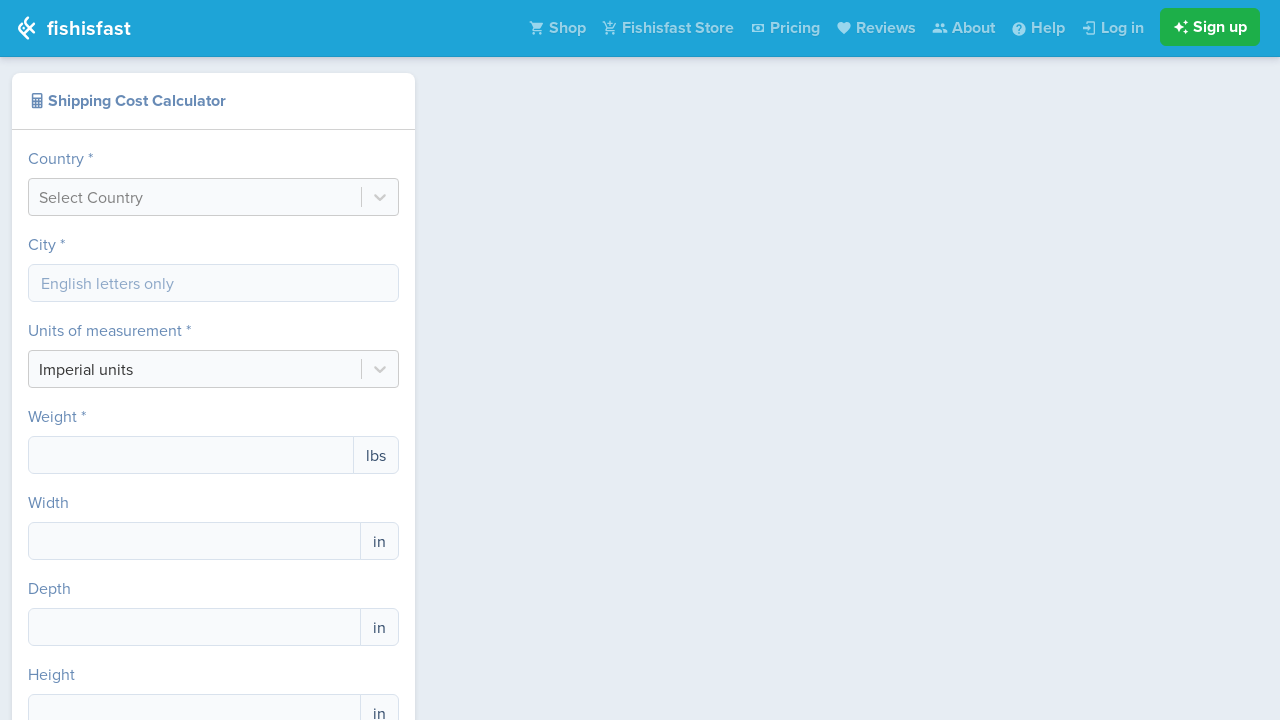

Waited for country input field to load
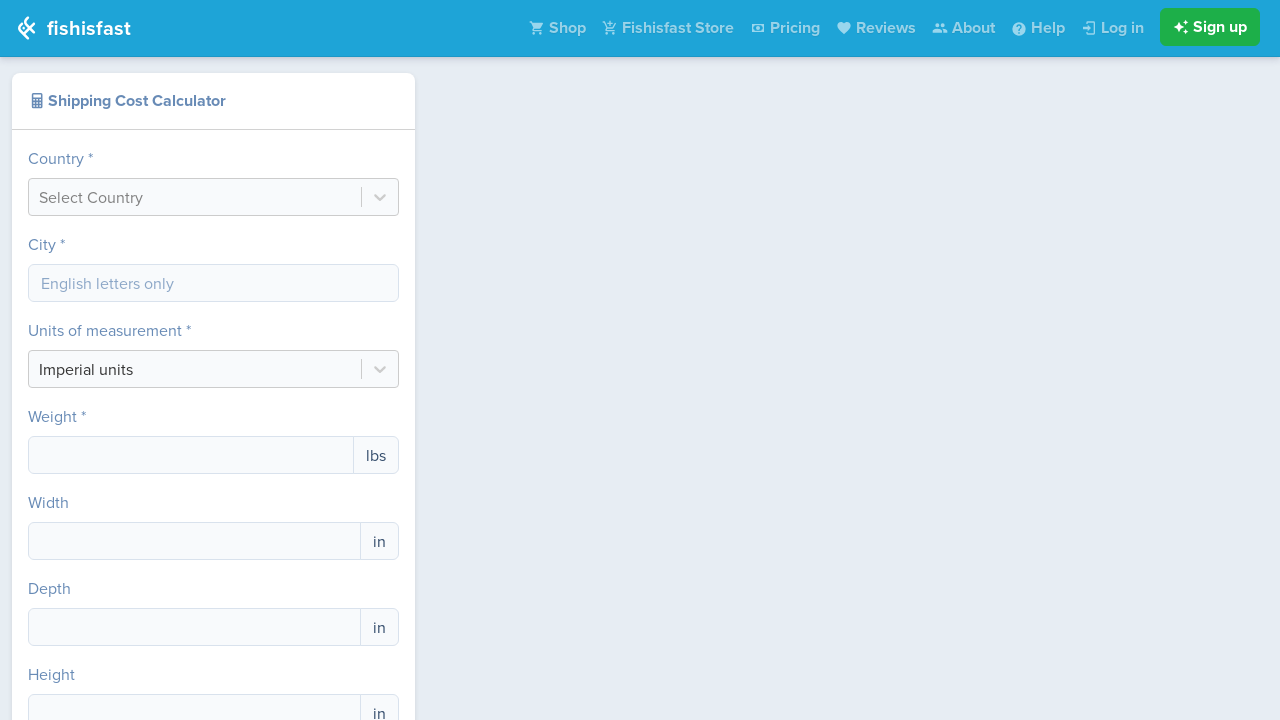

Selected all text in country input field on #react-select-country-input
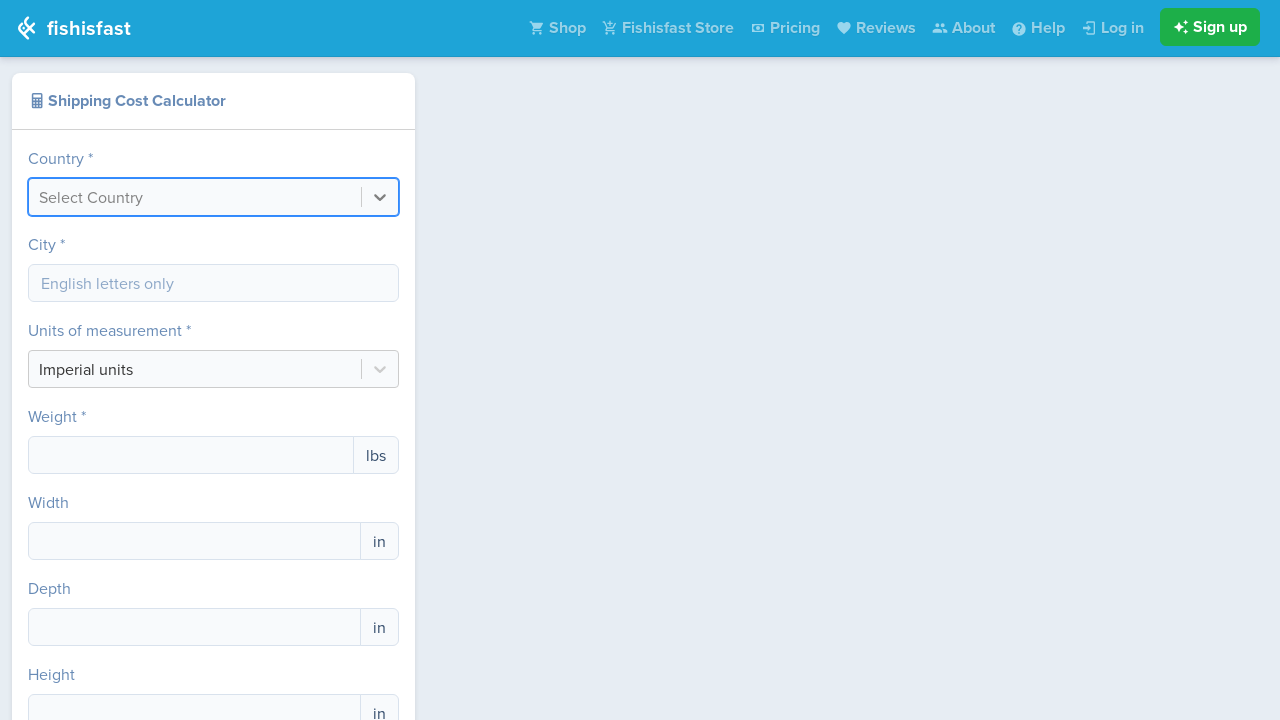

Cleared country input field on #react-select-country-input
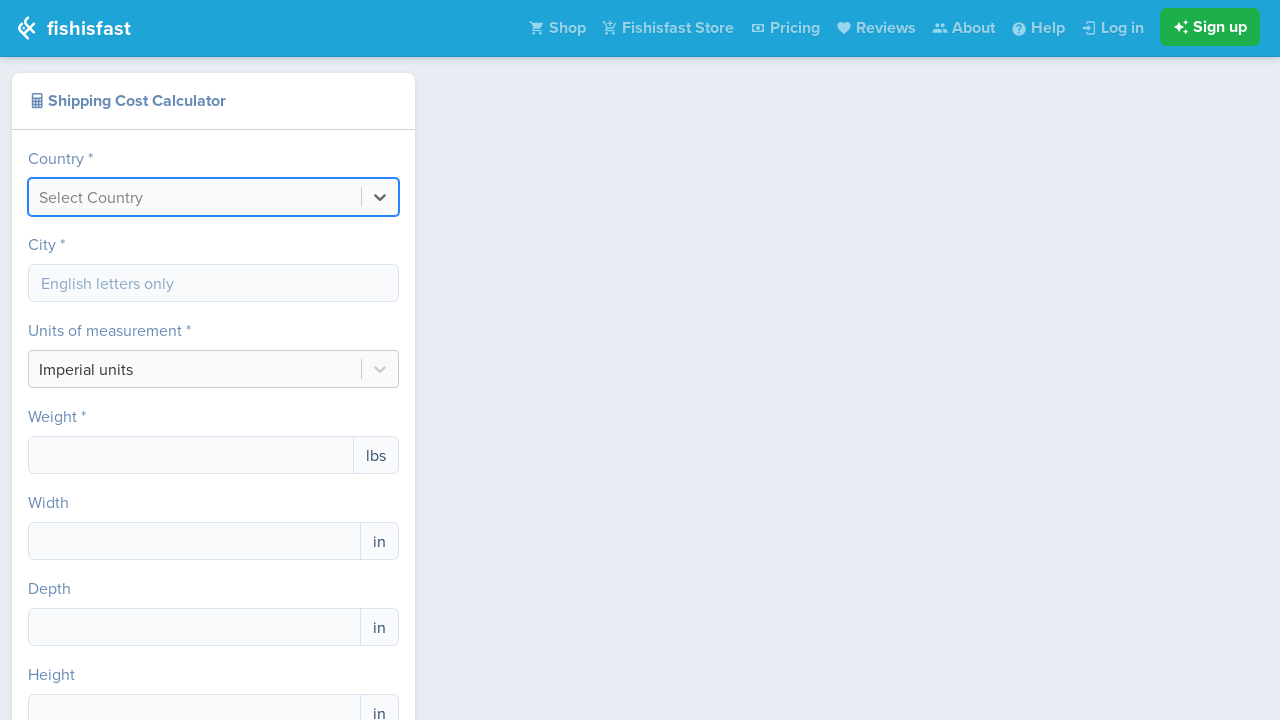

Waited 500ms for field to clear
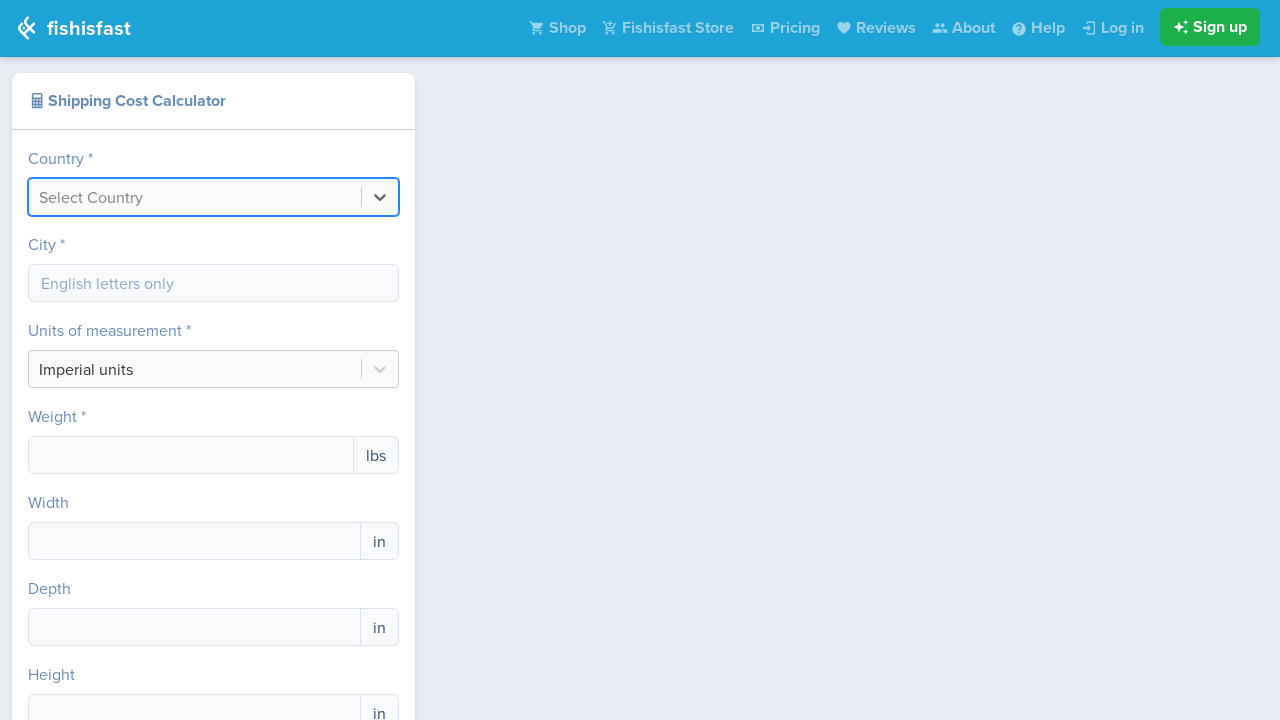

Filled country input field with 'United States' on #react-select-country-input
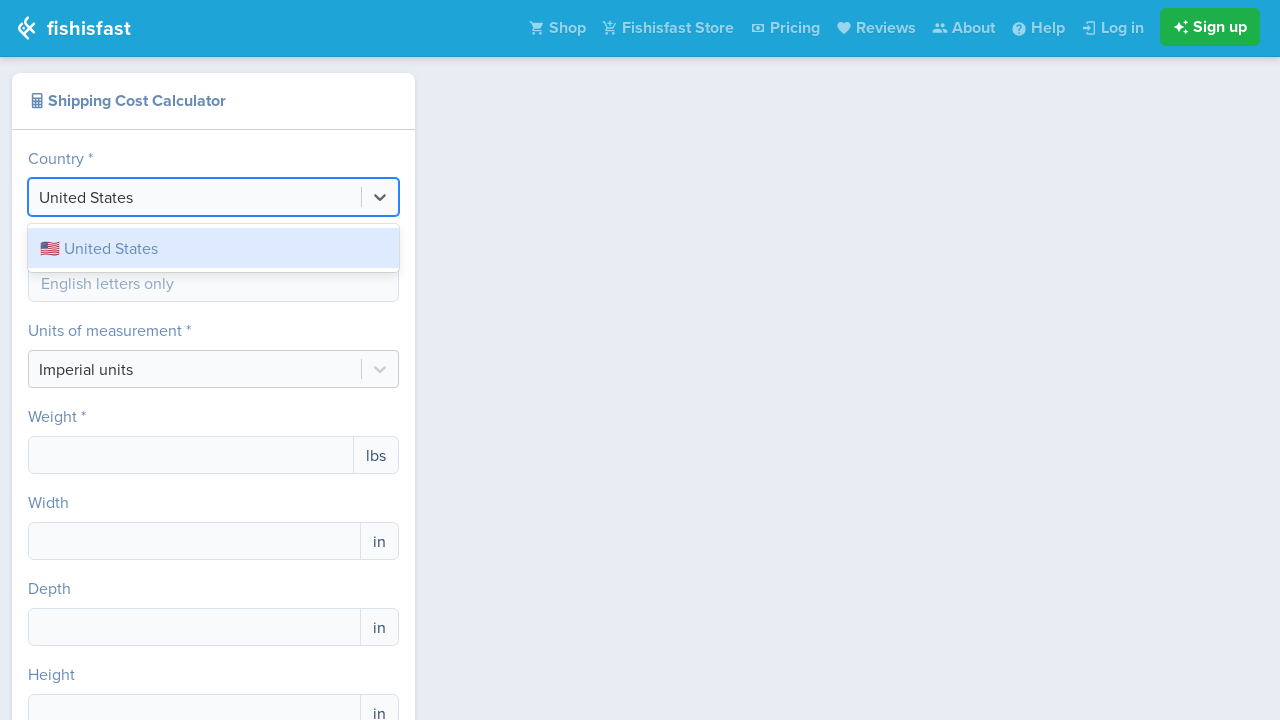

Waited 1000ms for dropdown suggestions to render
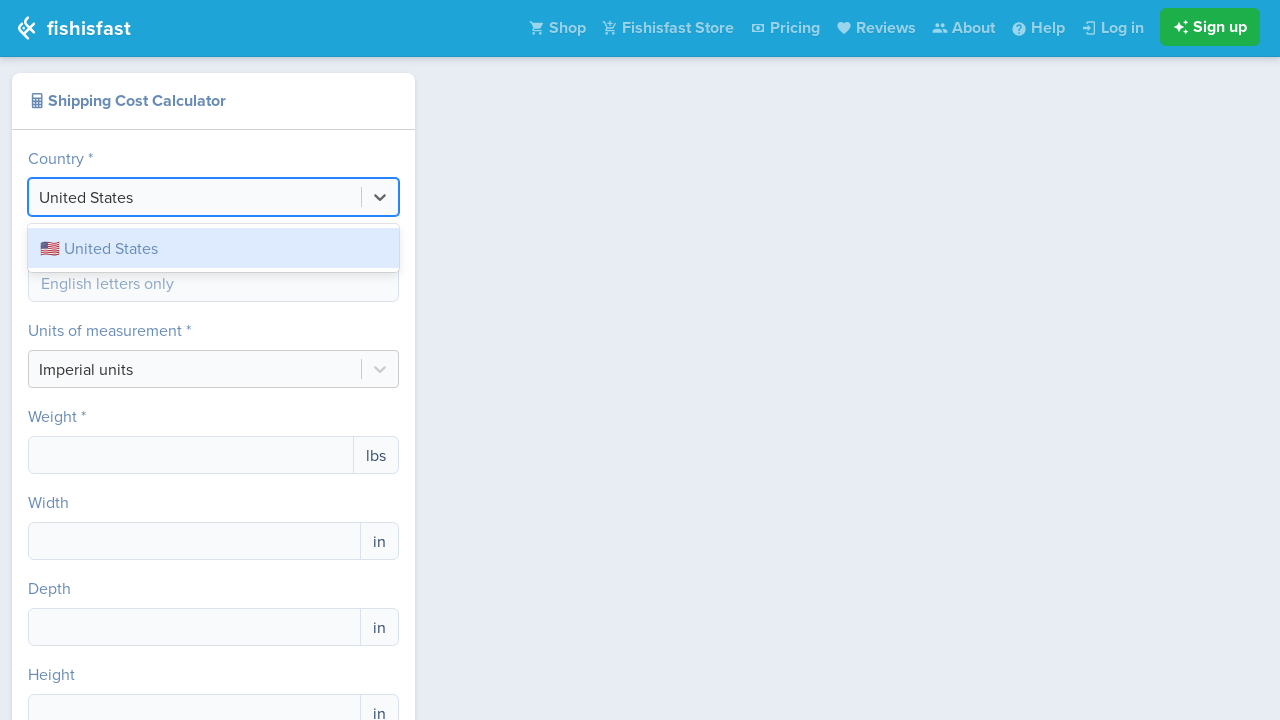

Pressed Enter to select 'United States' on #react-select-country-input
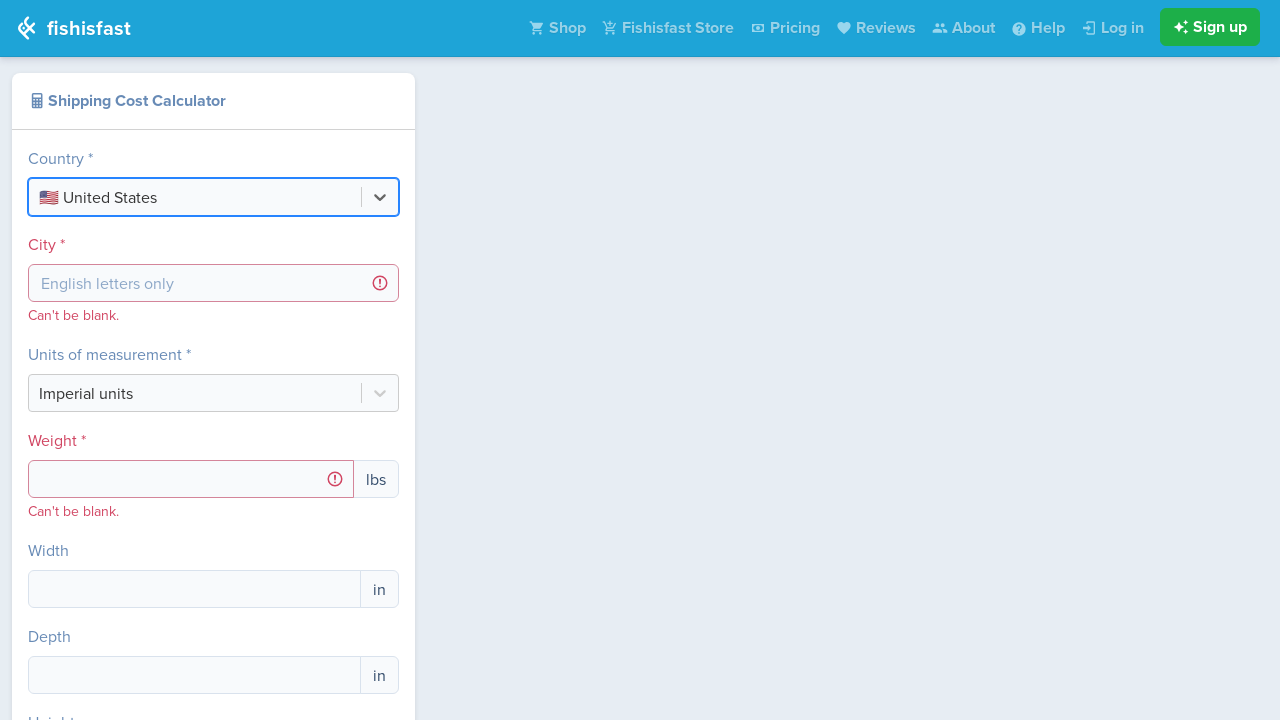

Waited 2000ms before processing next country
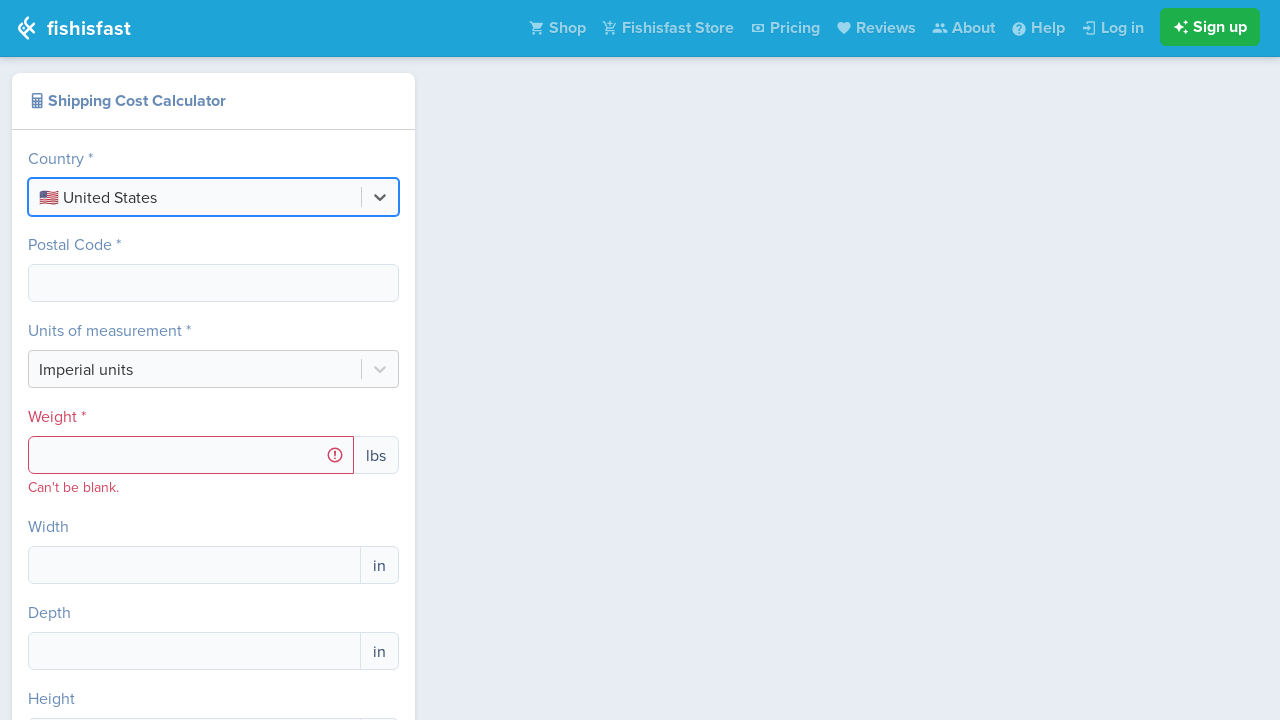

Selected all text in country input field on #react-select-country-input
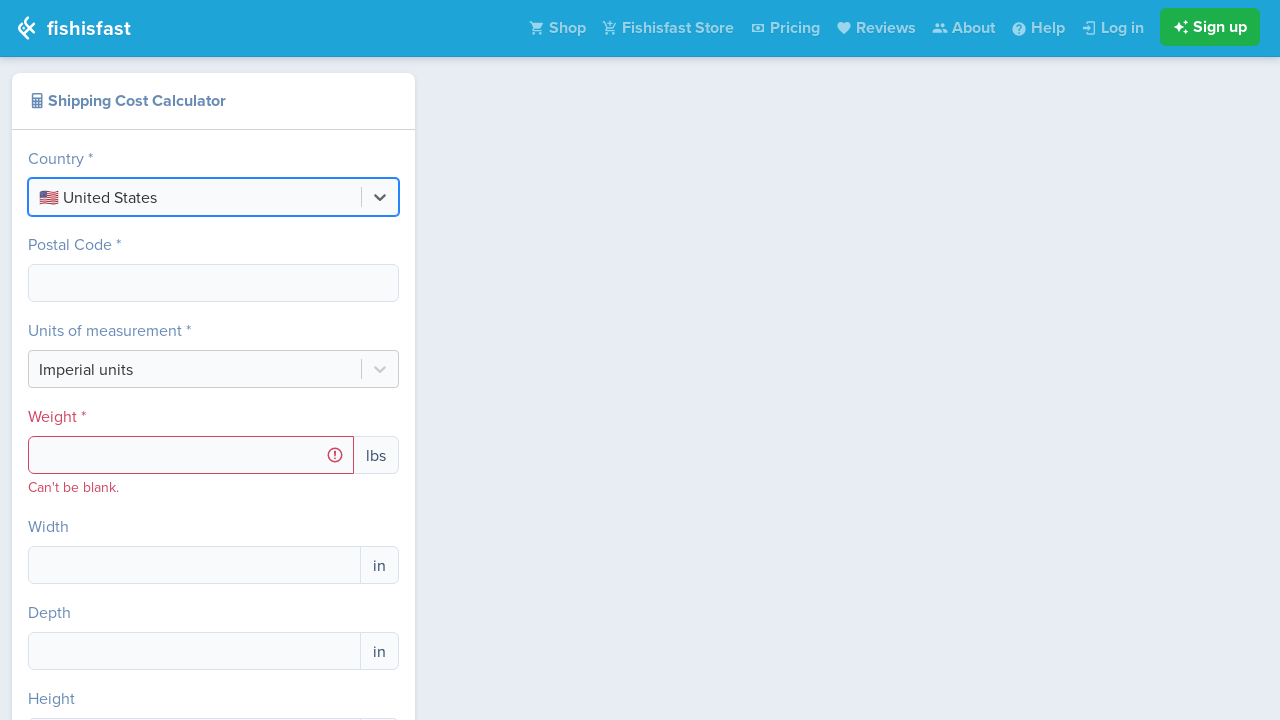

Cleared country input field on #react-select-country-input
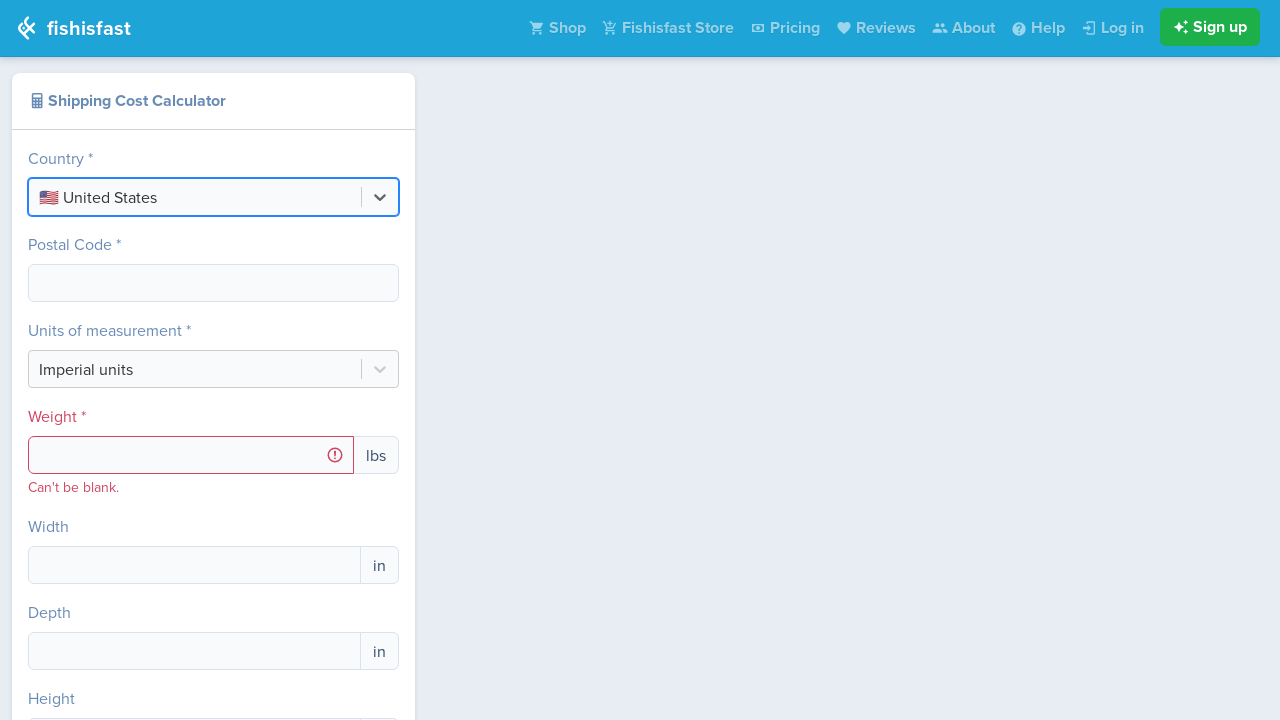

Waited 500ms for field to clear
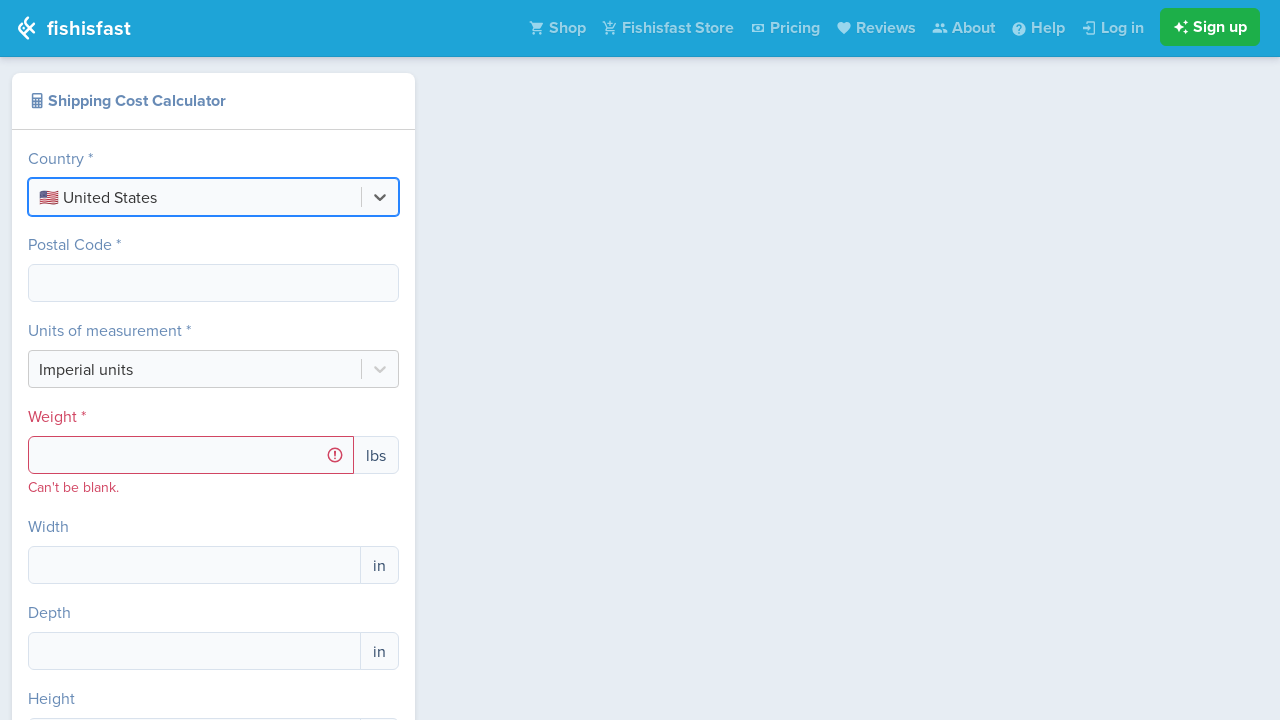

Filled country input field with 'Canada' on #react-select-country-input
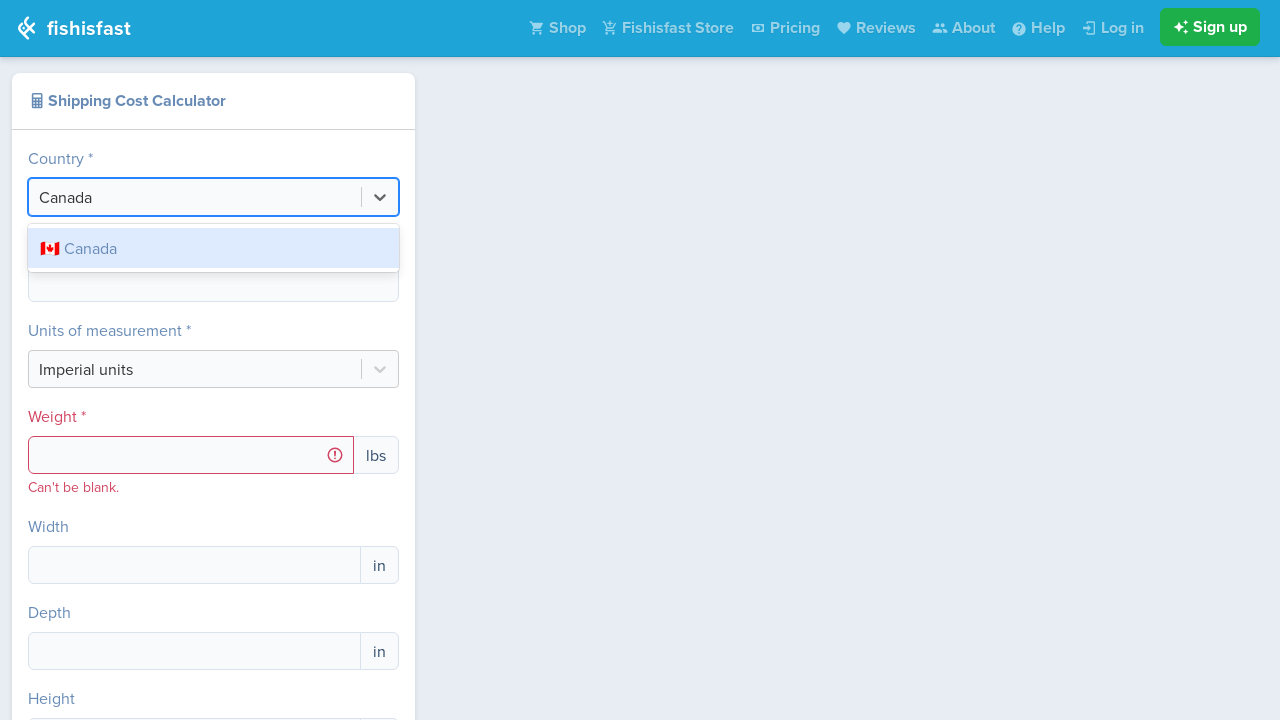

Waited 1000ms for dropdown suggestions to render
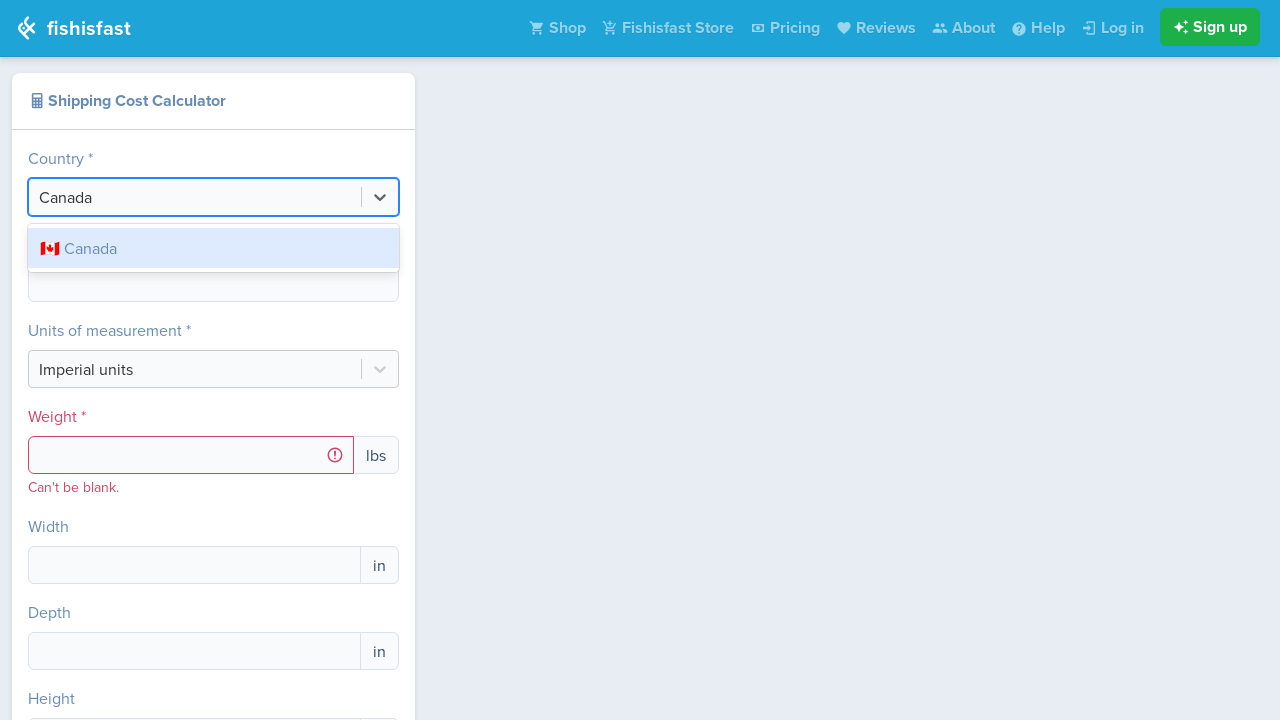

Pressed Enter to select 'Canada' on #react-select-country-input
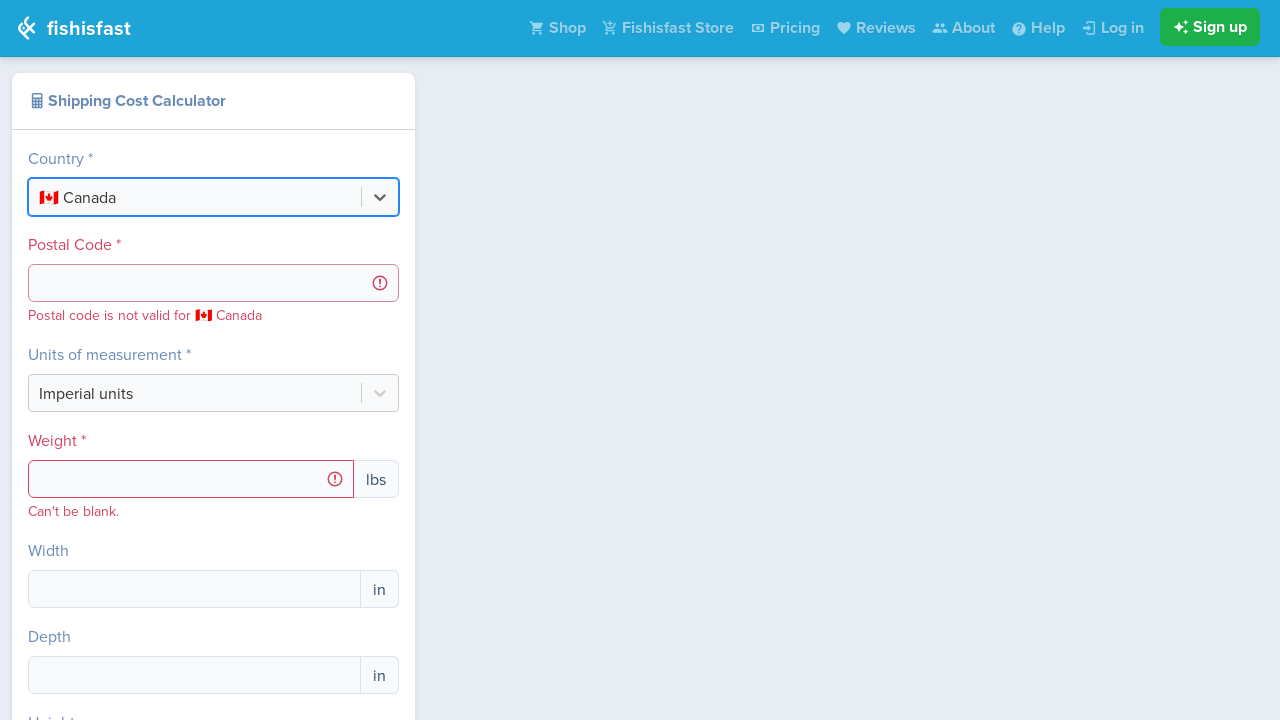

Waited 2000ms before processing next country
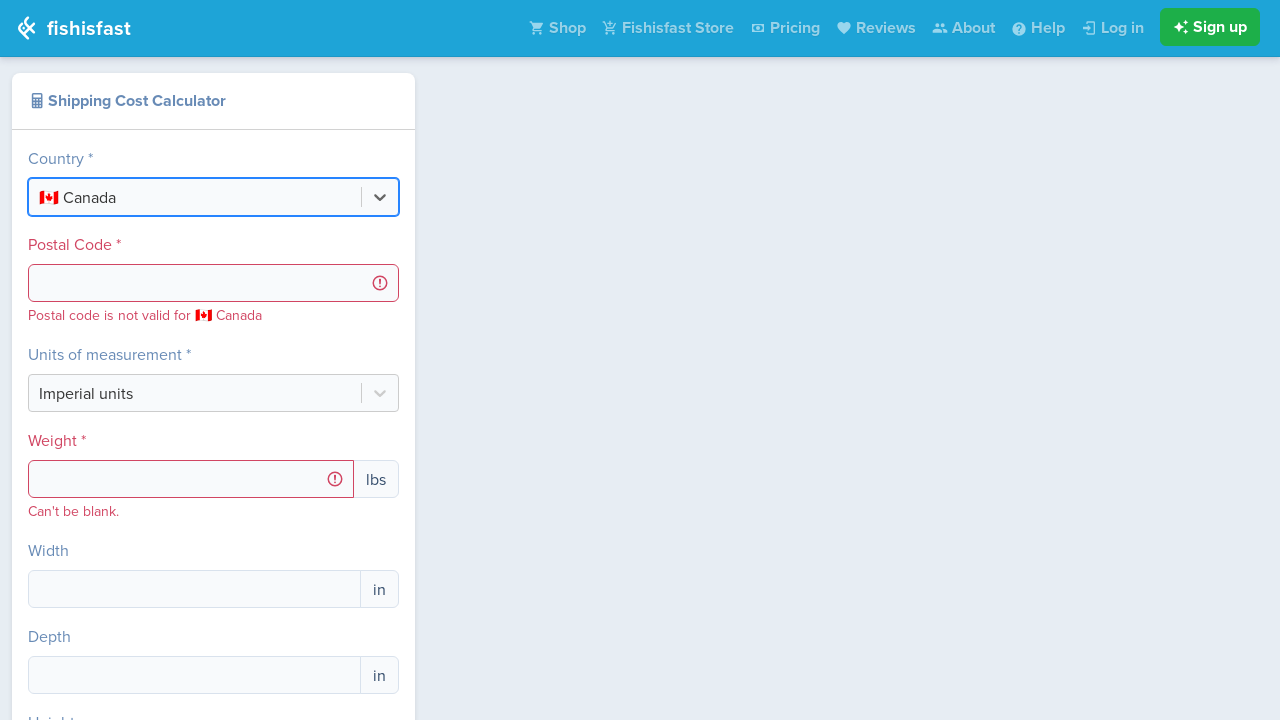

Selected all text in country input field on #react-select-country-input
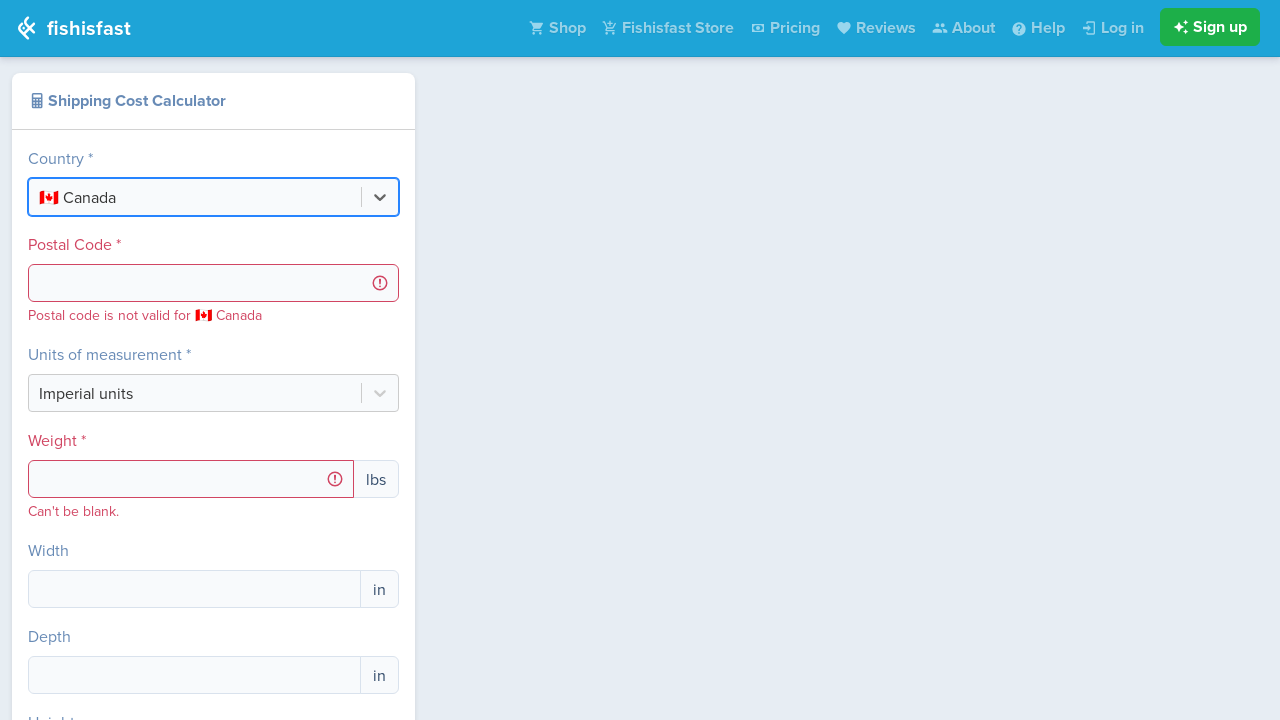

Cleared country input field on #react-select-country-input
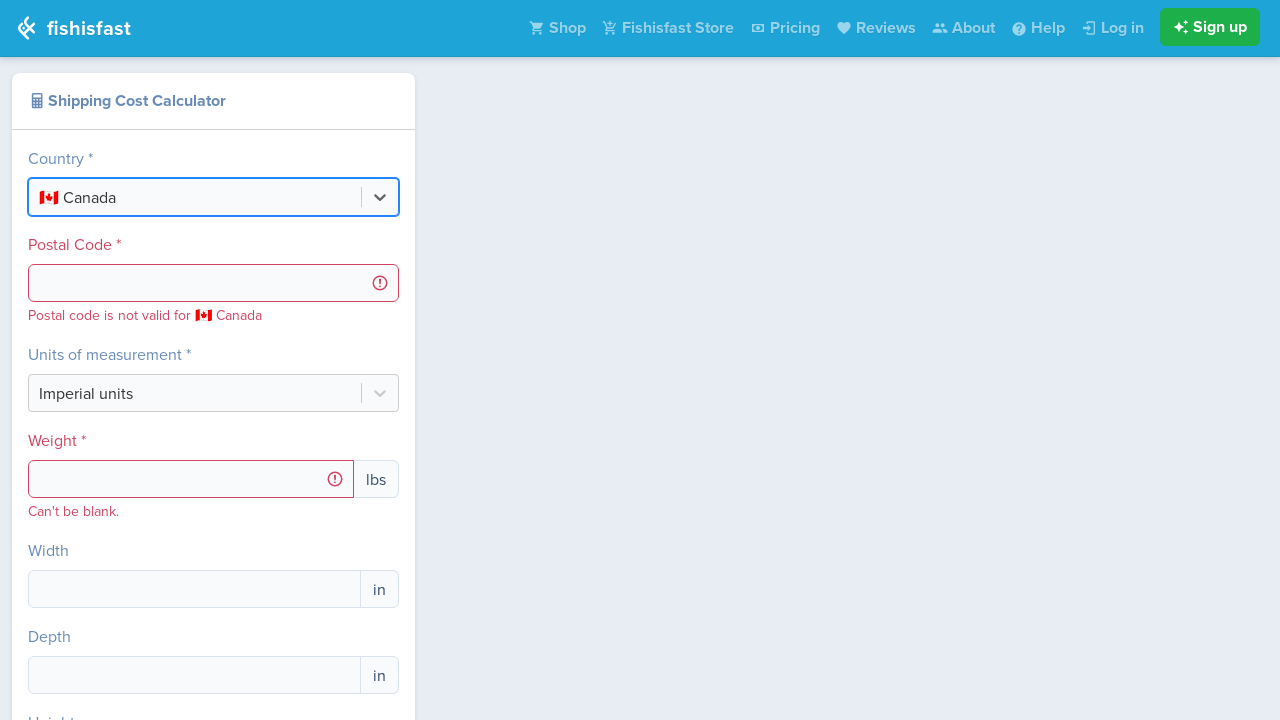

Waited 500ms for field to clear
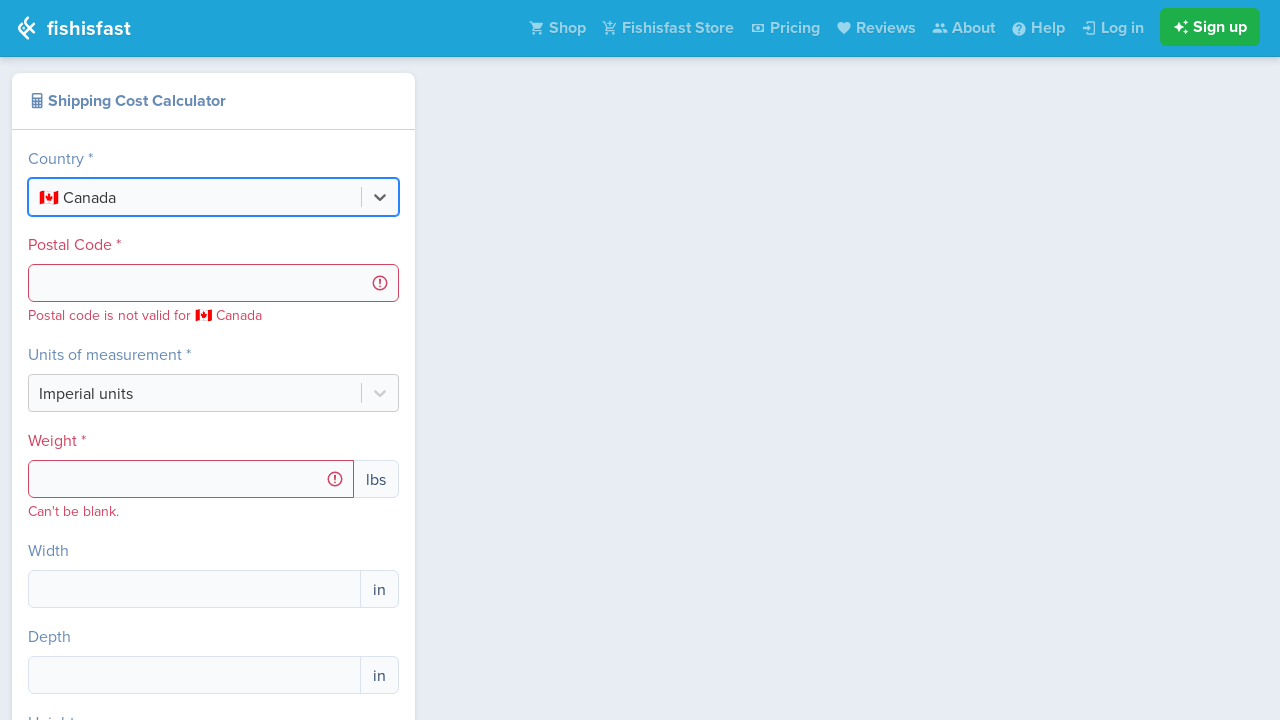

Filled country input field with 'Germany' on #react-select-country-input
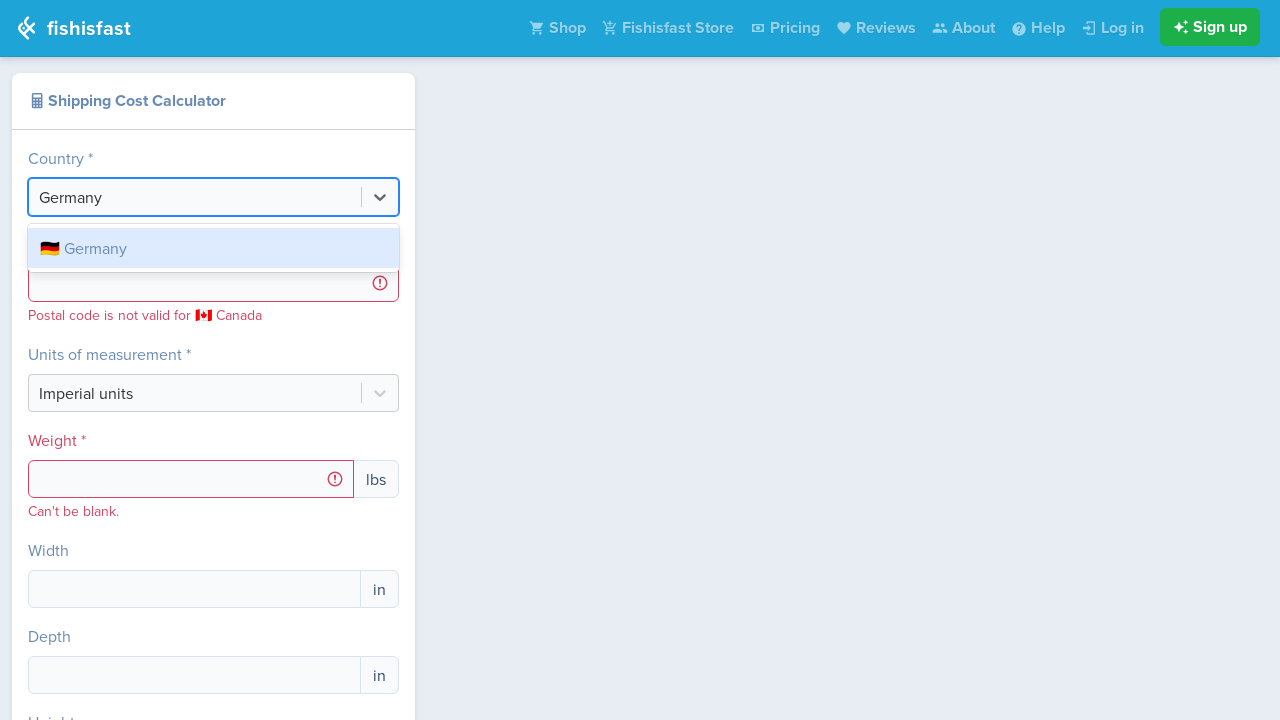

Waited 1000ms for dropdown suggestions to render
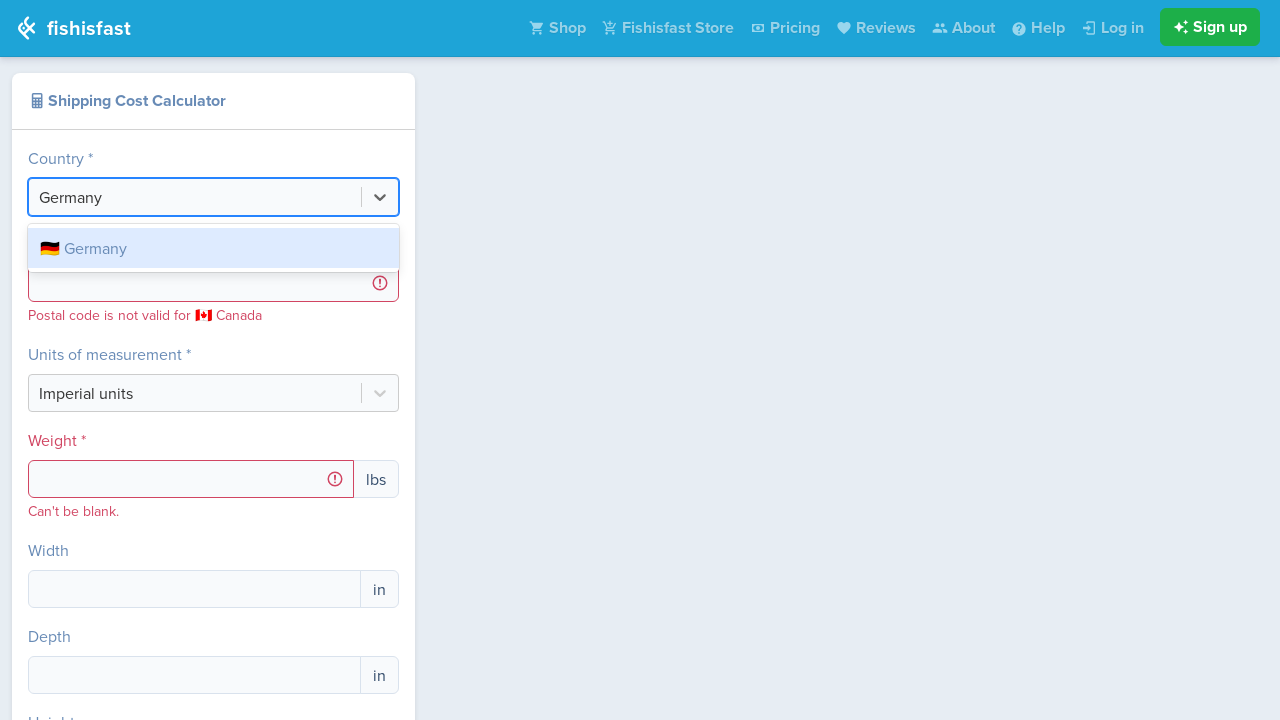

Pressed Enter to select 'Germany' on #react-select-country-input
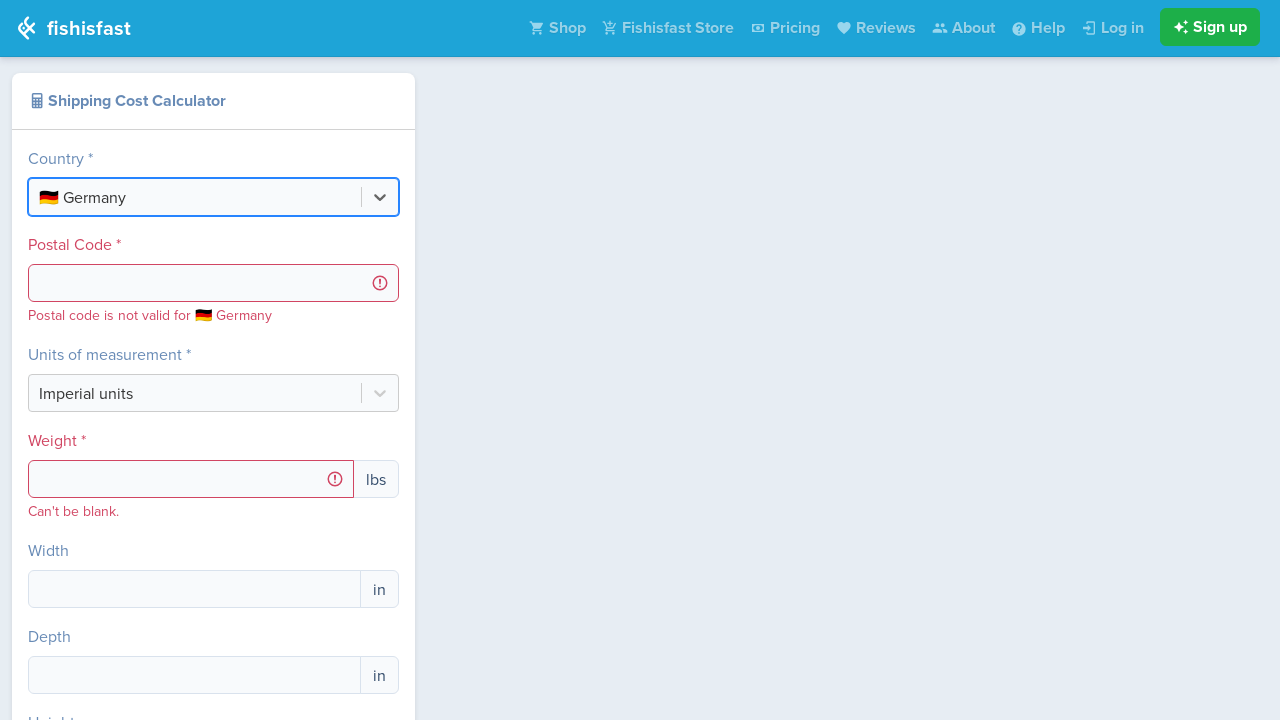

Waited 2000ms before processing next country
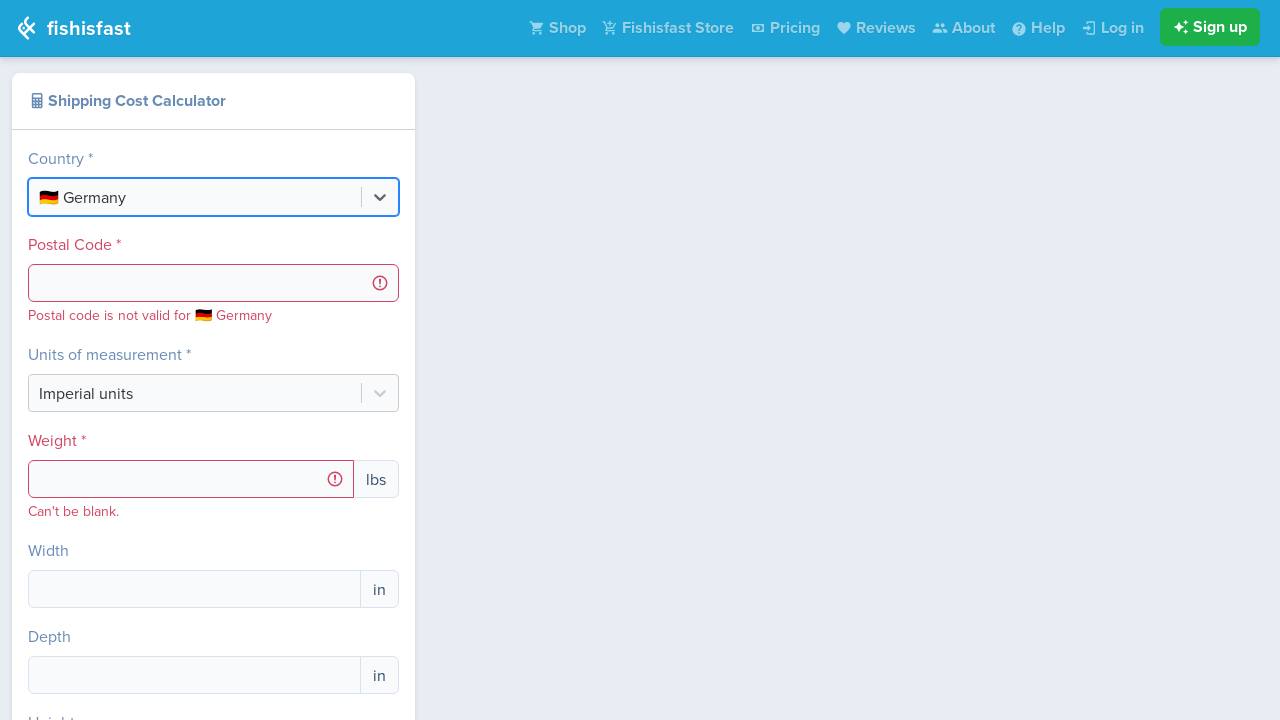

Selected all text in country input field on #react-select-country-input
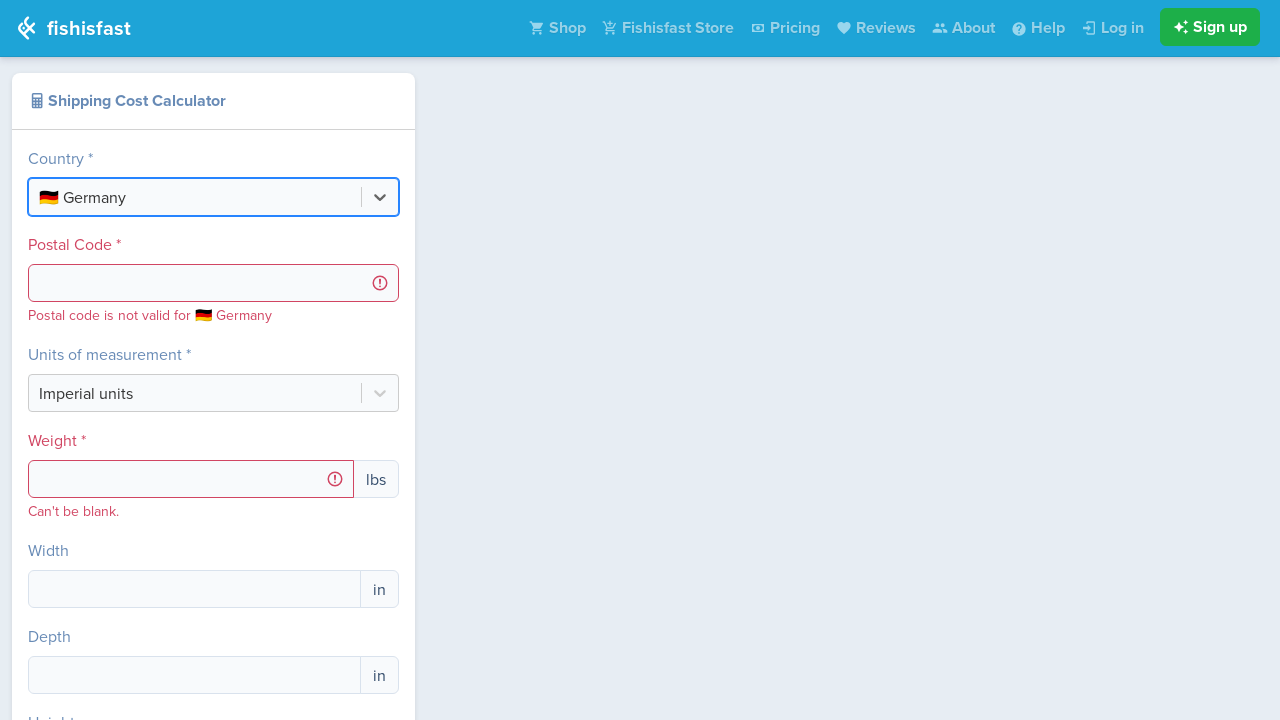

Cleared country input field on #react-select-country-input
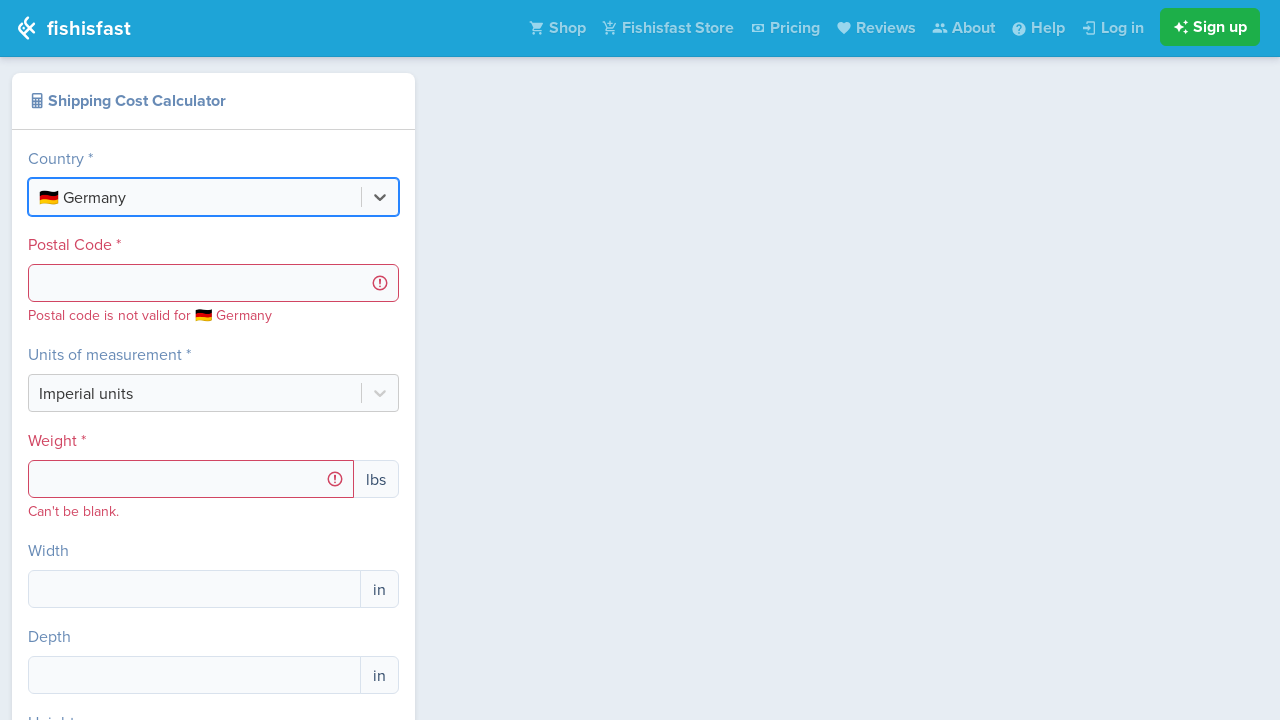

Waited 500ms for field to clear
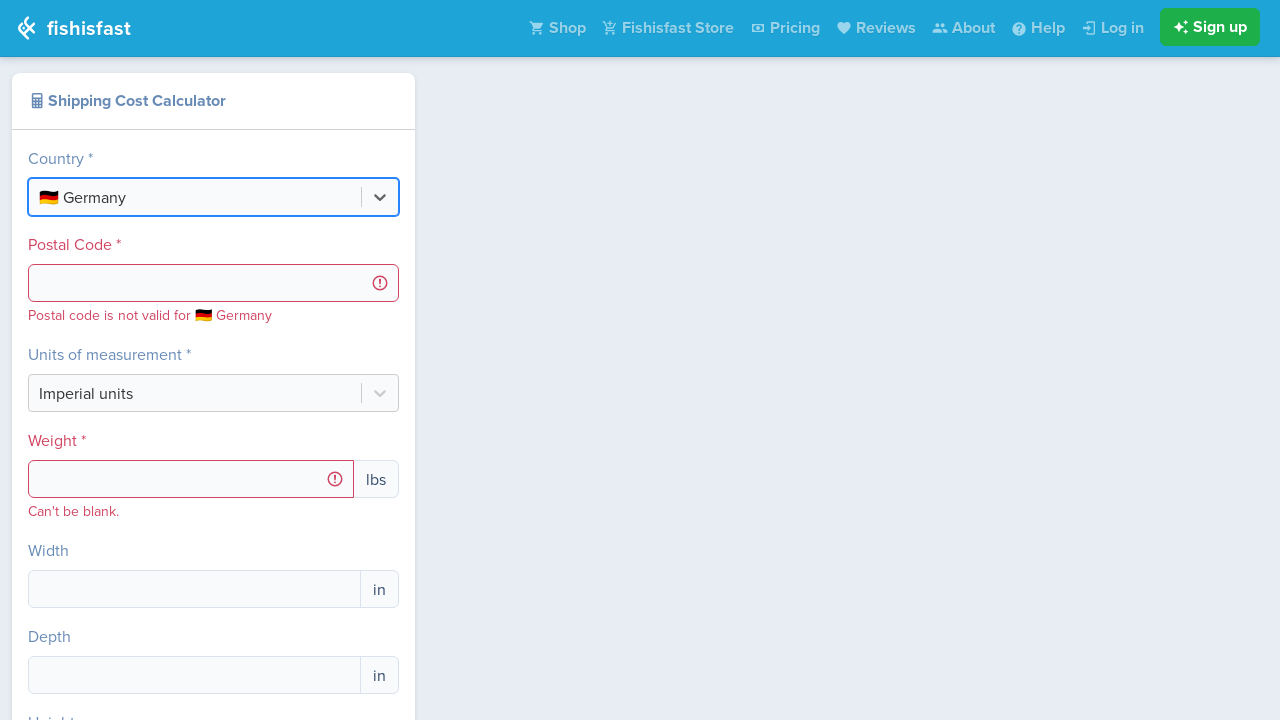

Filled country input field with 'Japan' on #react-select-country-input
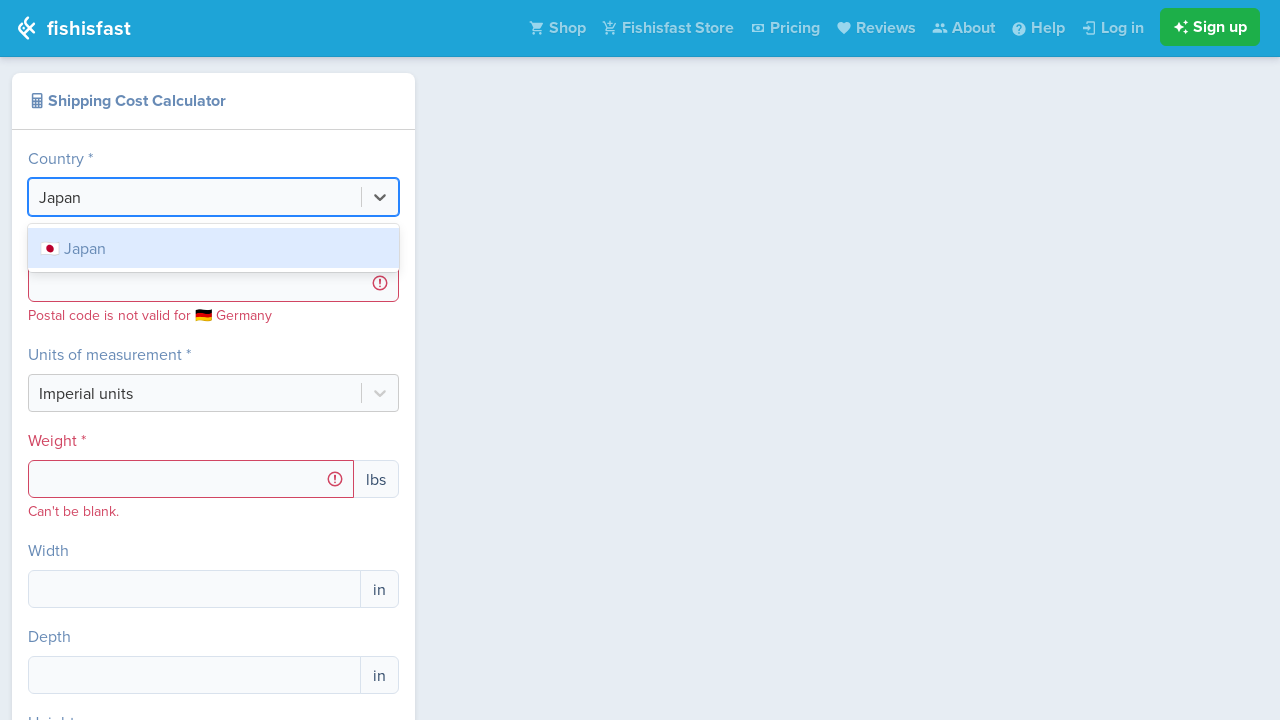

Waited 1000ms for dropdown suggestions to render
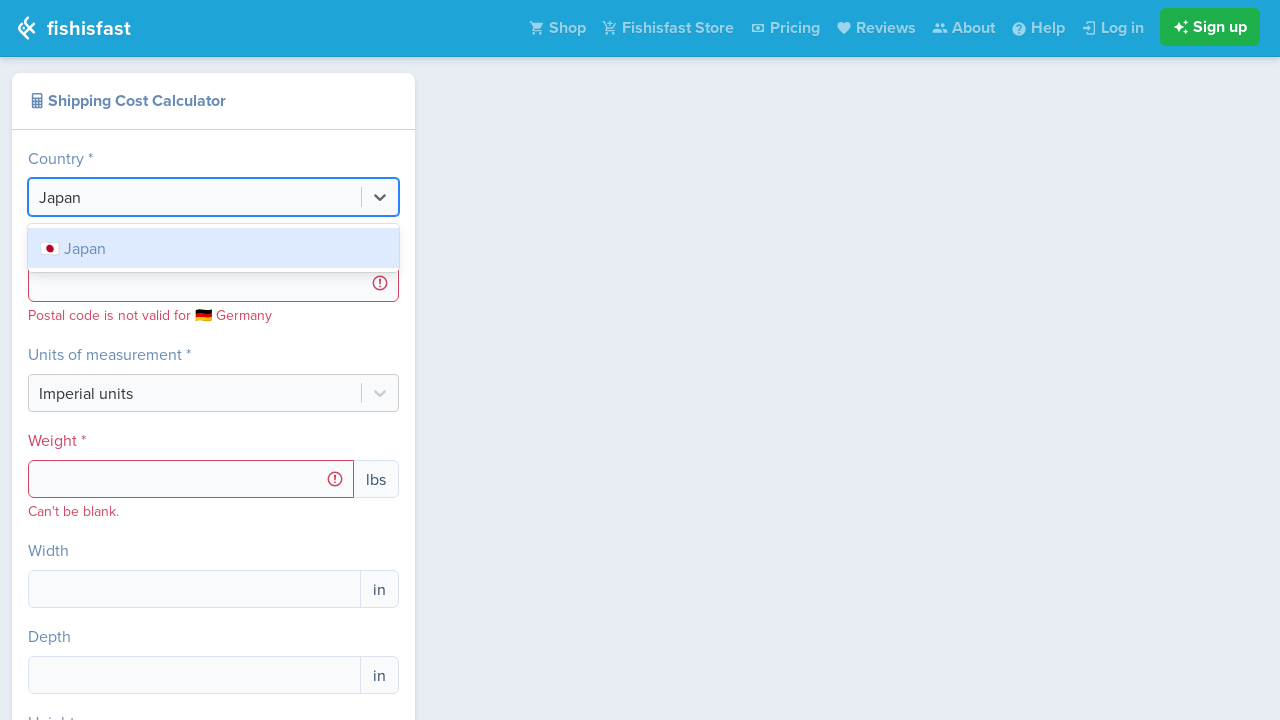

Pressed Enter to select 'Japan' on #react-select-country-input
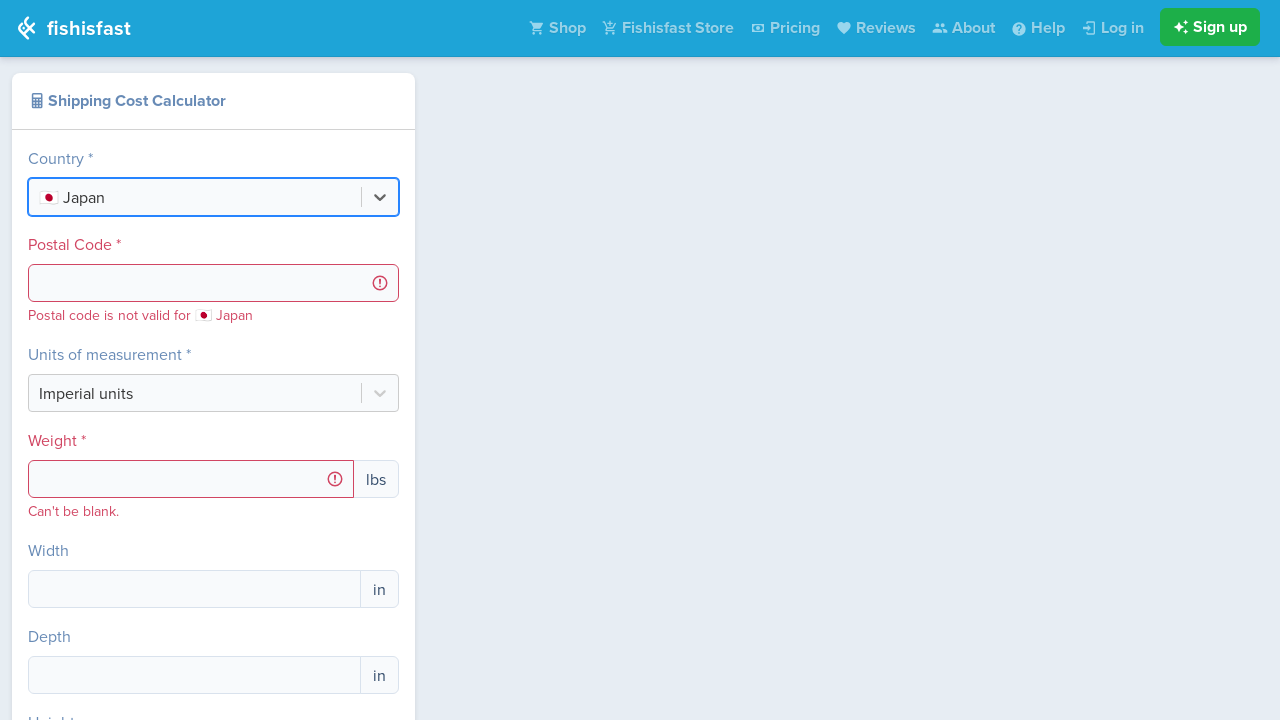

Waited 2000ms before processing next country
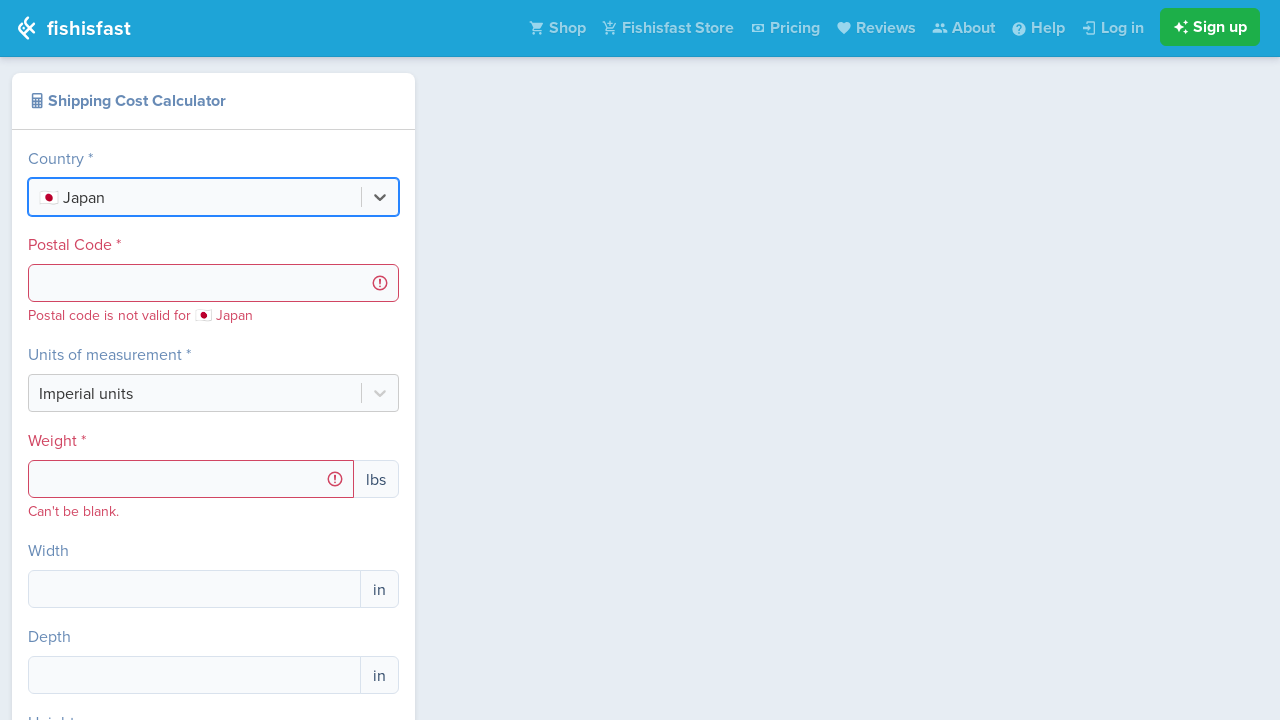

Selected all text in country input field on #react-select-country-input
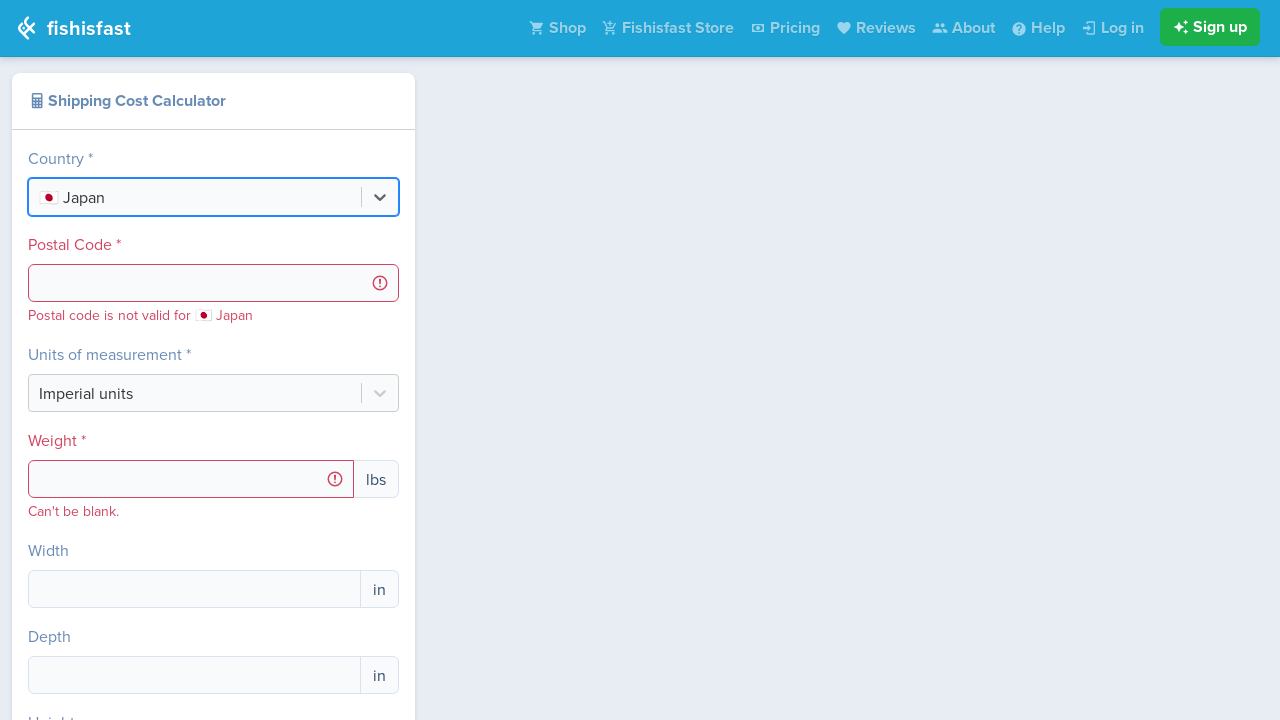

Cleared country input field on #react-select-country-input
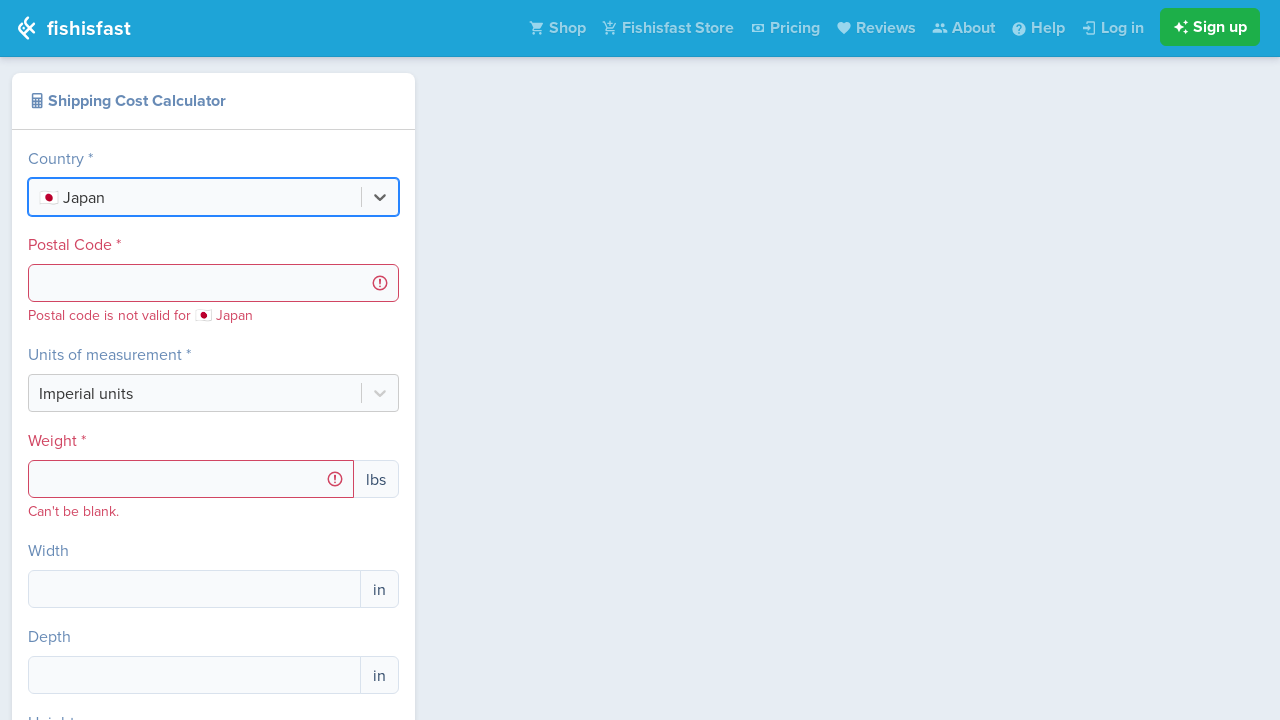

Waited 500ms for field to clear
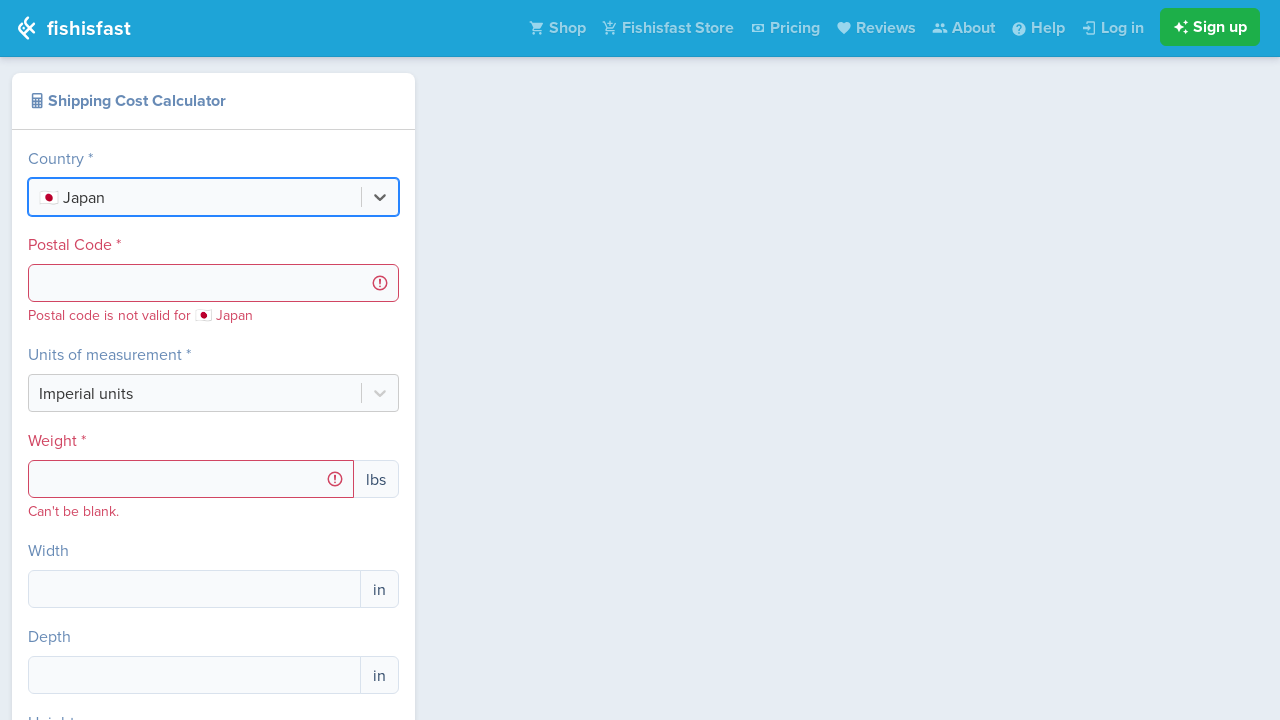

Filled country input field with 'Australia' on #react-select-country-input
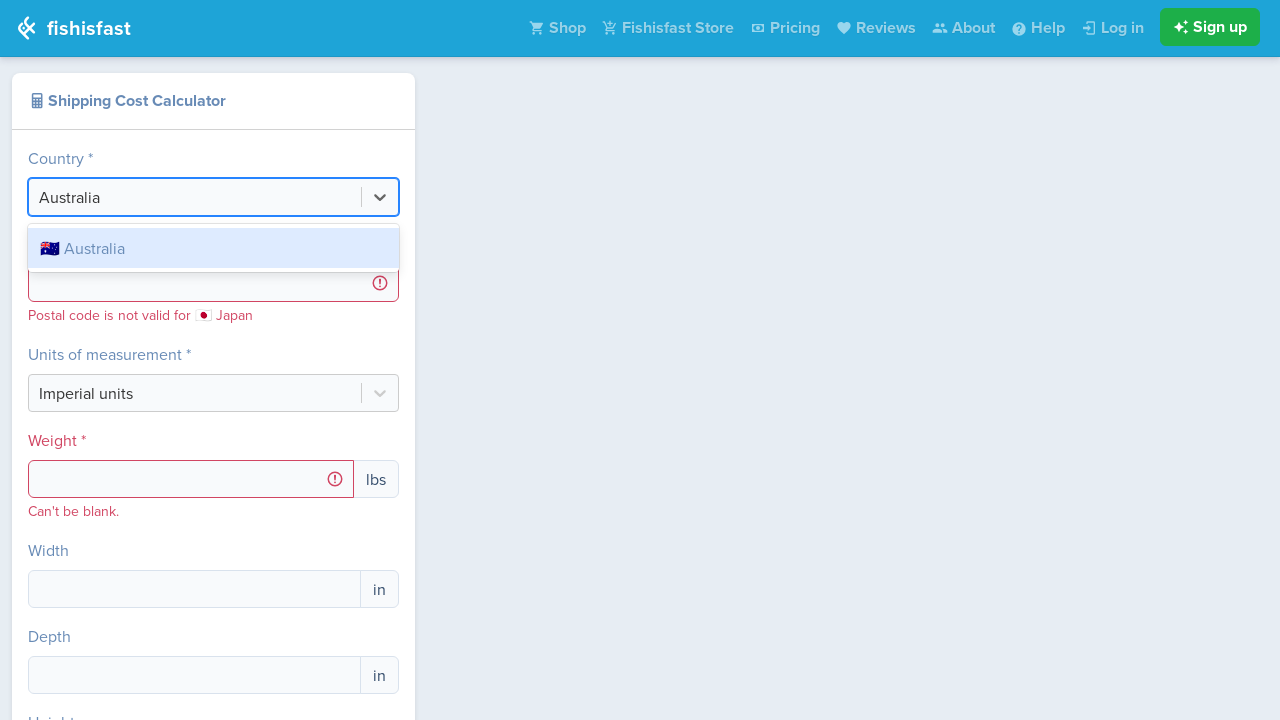

Waited 1000ms for dropdown suggestions to render
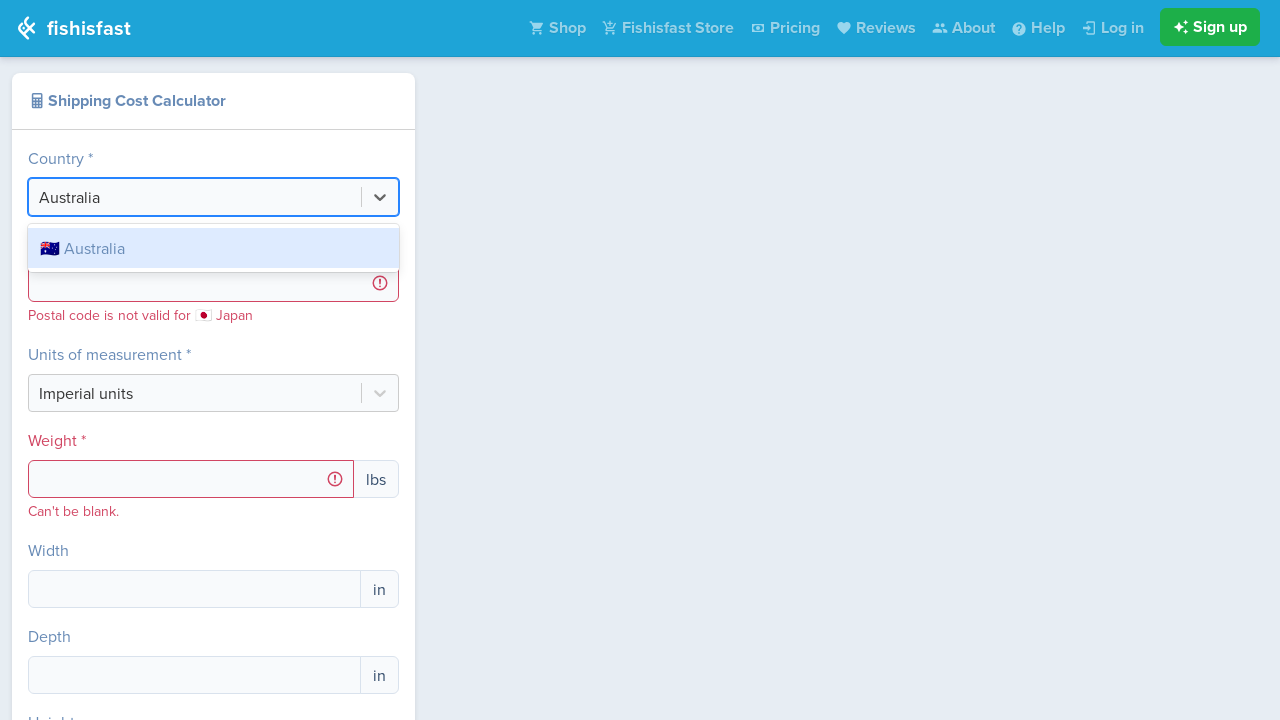

Pressed Enter to select 'Australia' on #react-select-country-input
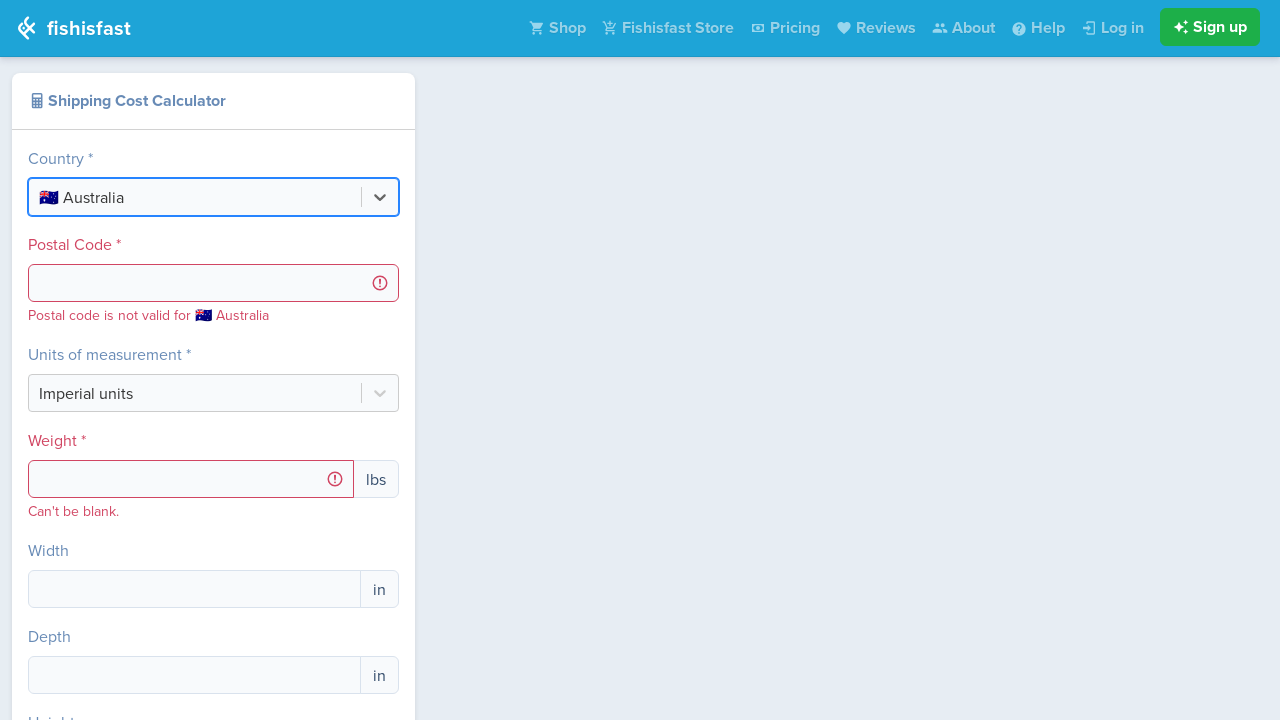

Waited 2000ms before processing next country
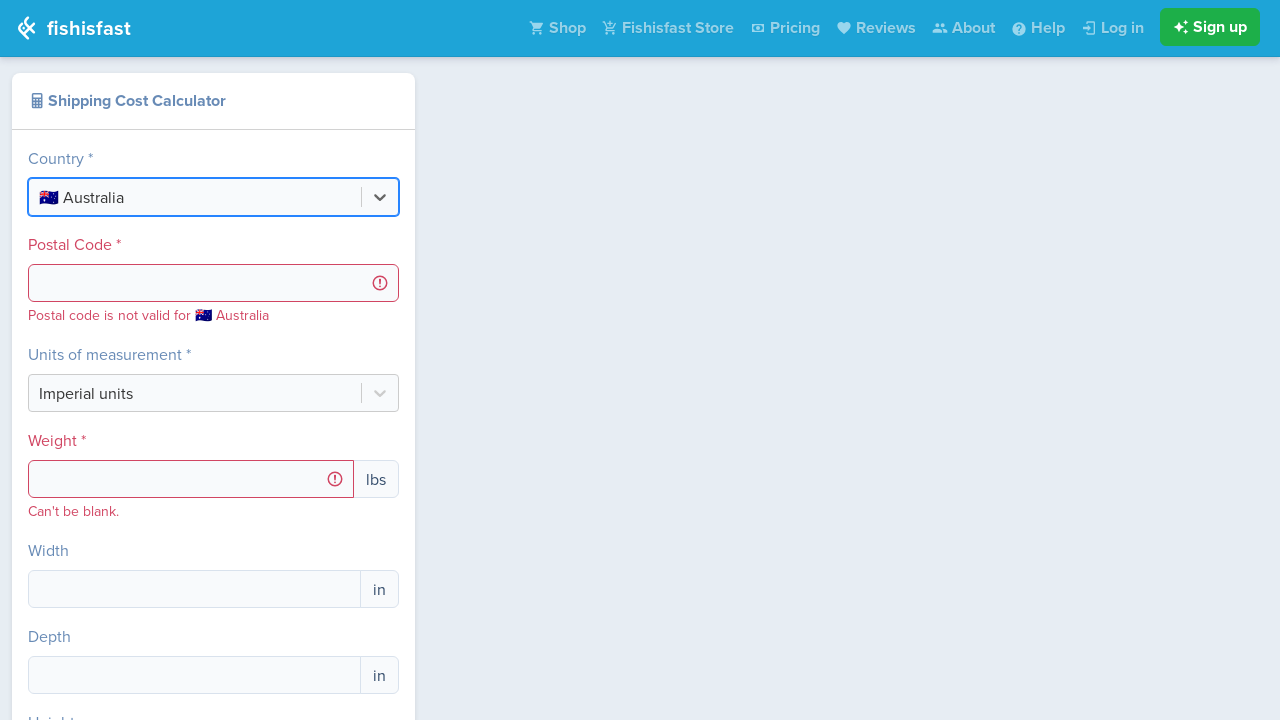

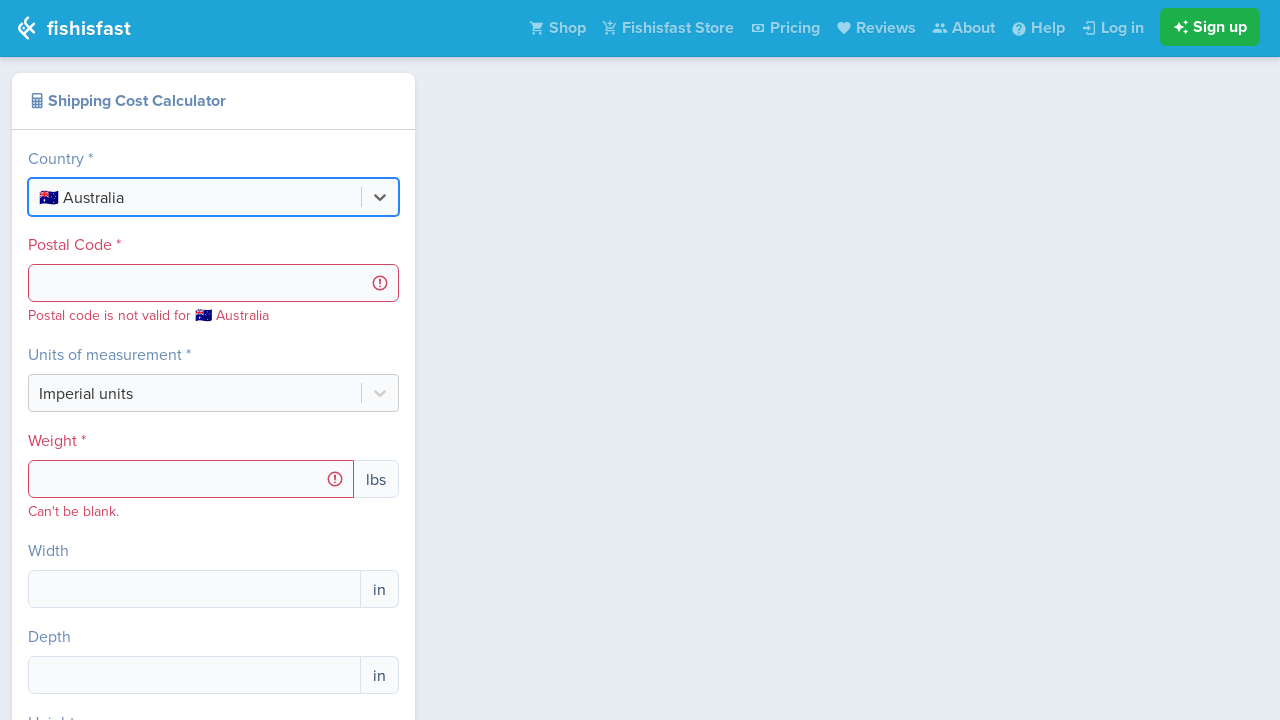